Tests dropdown selection functionality using three different selection methods: by visible text, by index, and by value on a practice dropdown page.

Starting URL: https://practice.expandtesting.com/dropdown

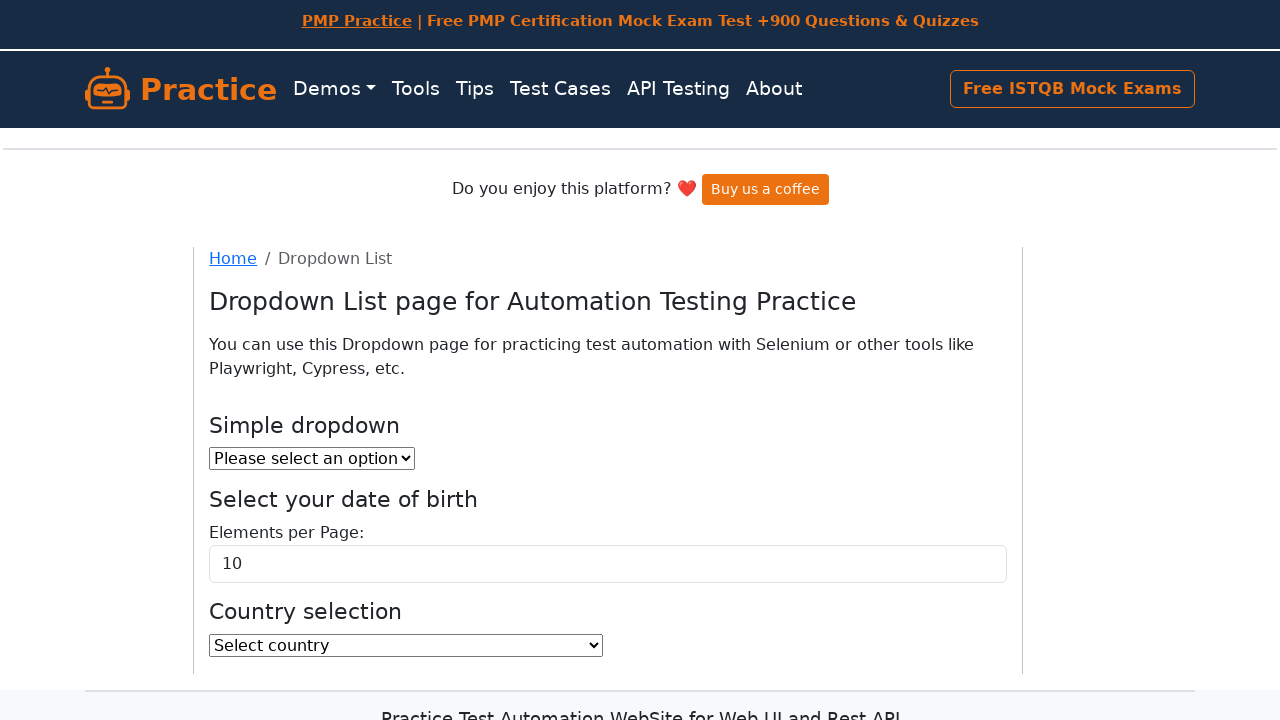

Clicked first dropdown element at (312, 458) on select#dropdown
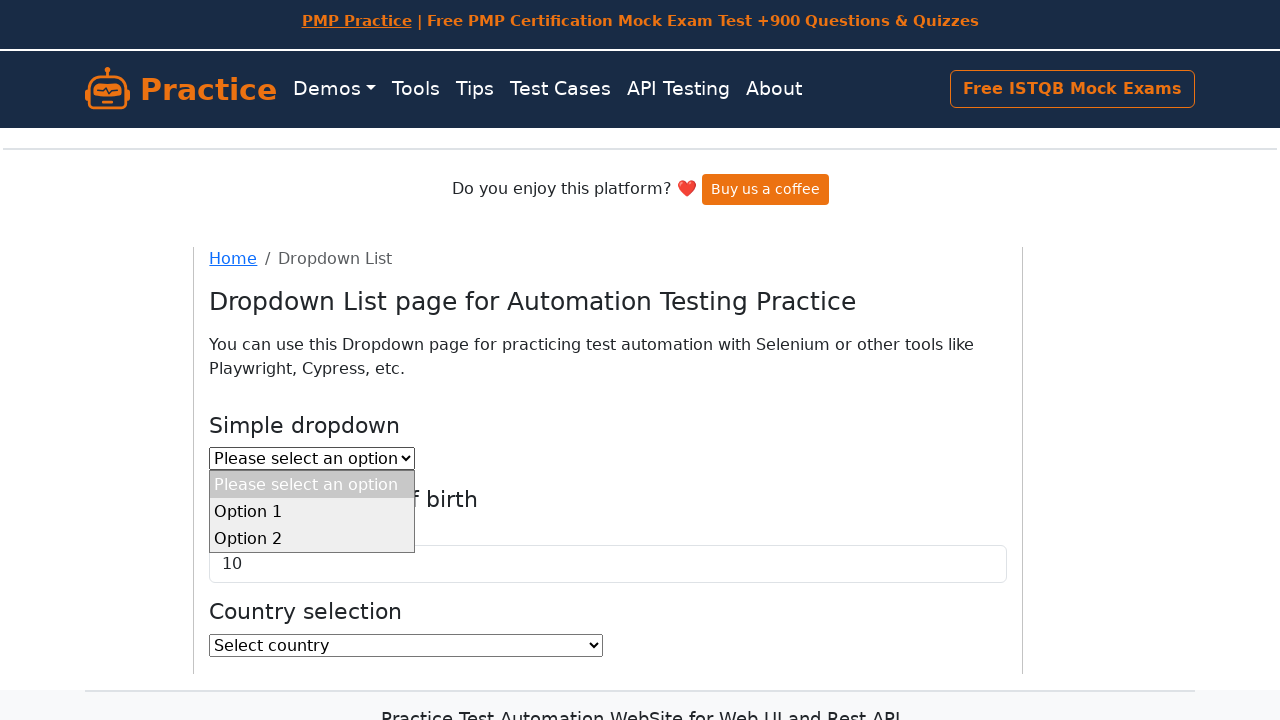

Selected 'Option 2' from first dropdown by visible text on select#dropdown
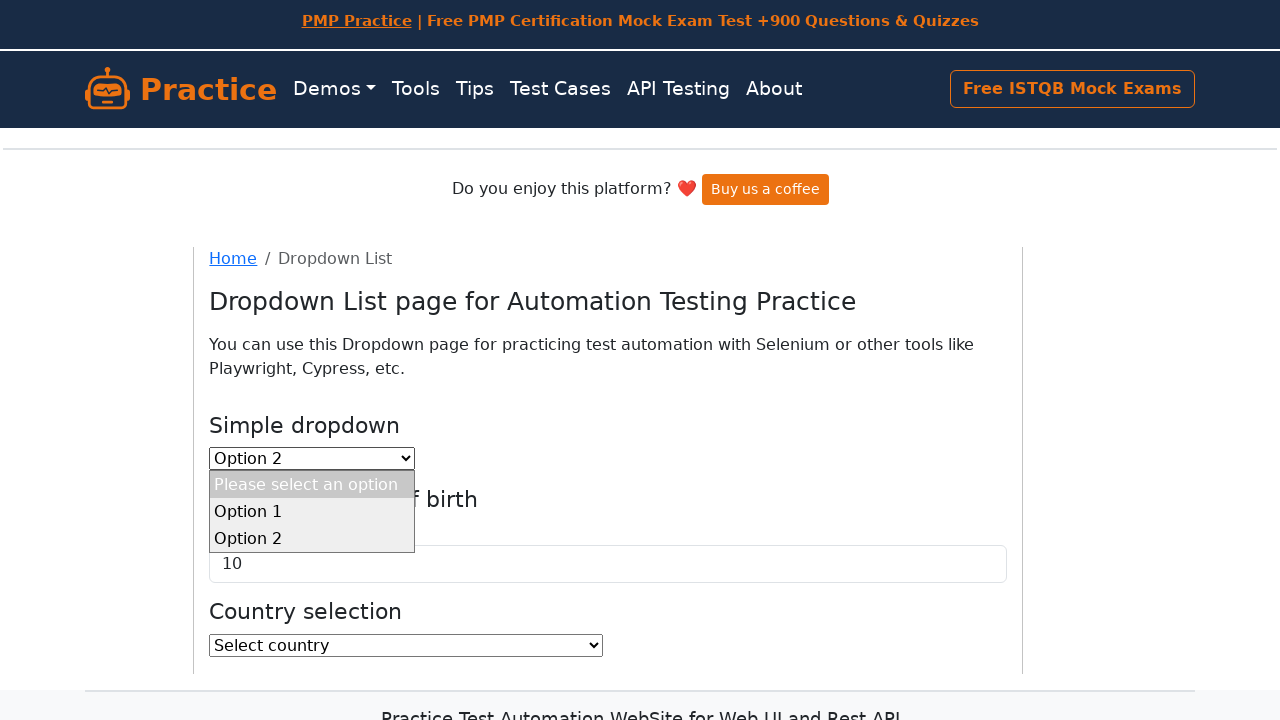

Clicked second dropdown element at (608, 564) on select#elementsPerPageSelect
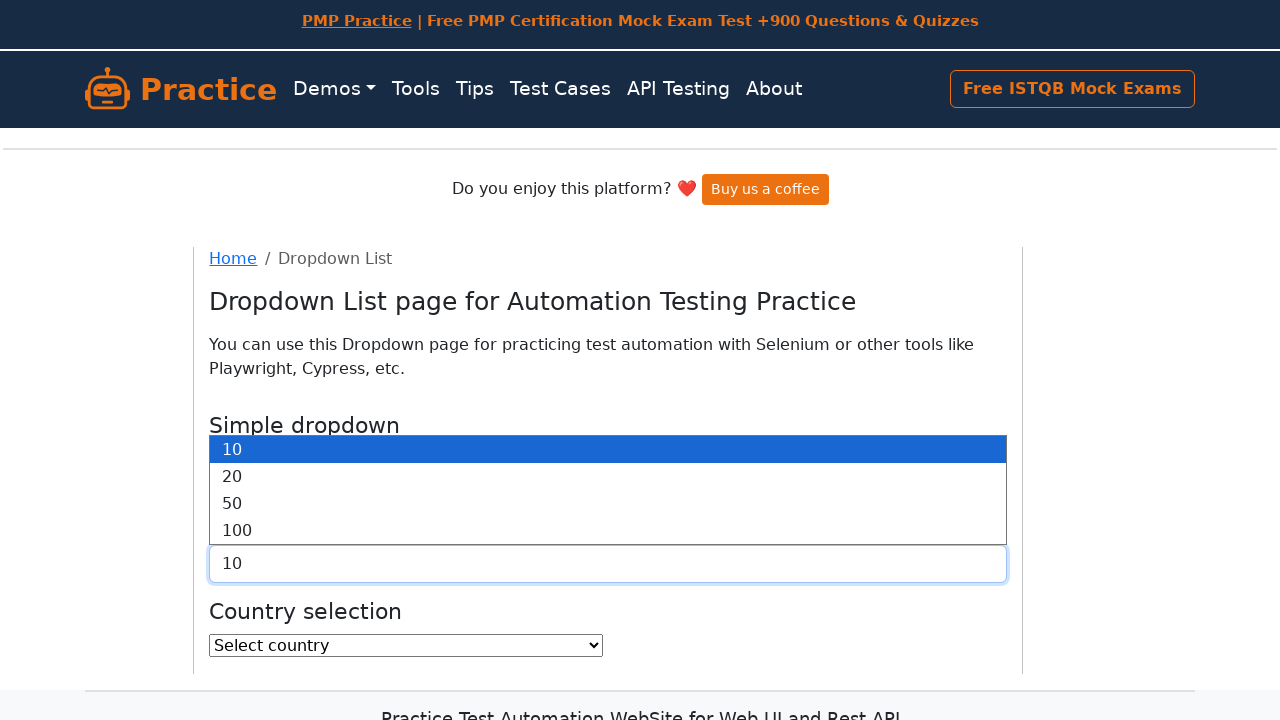

Selected second option from second dropdown by index on select#elementsPerPageSelect
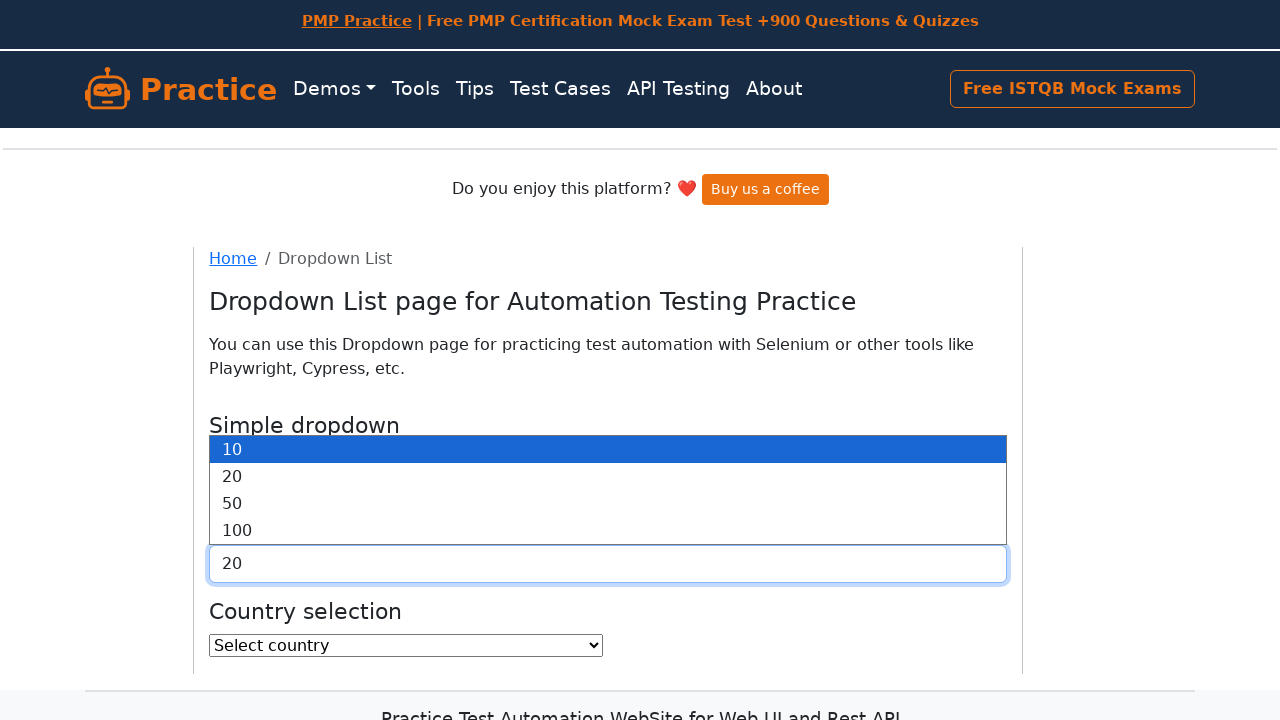

Scrolled third dropdown into view
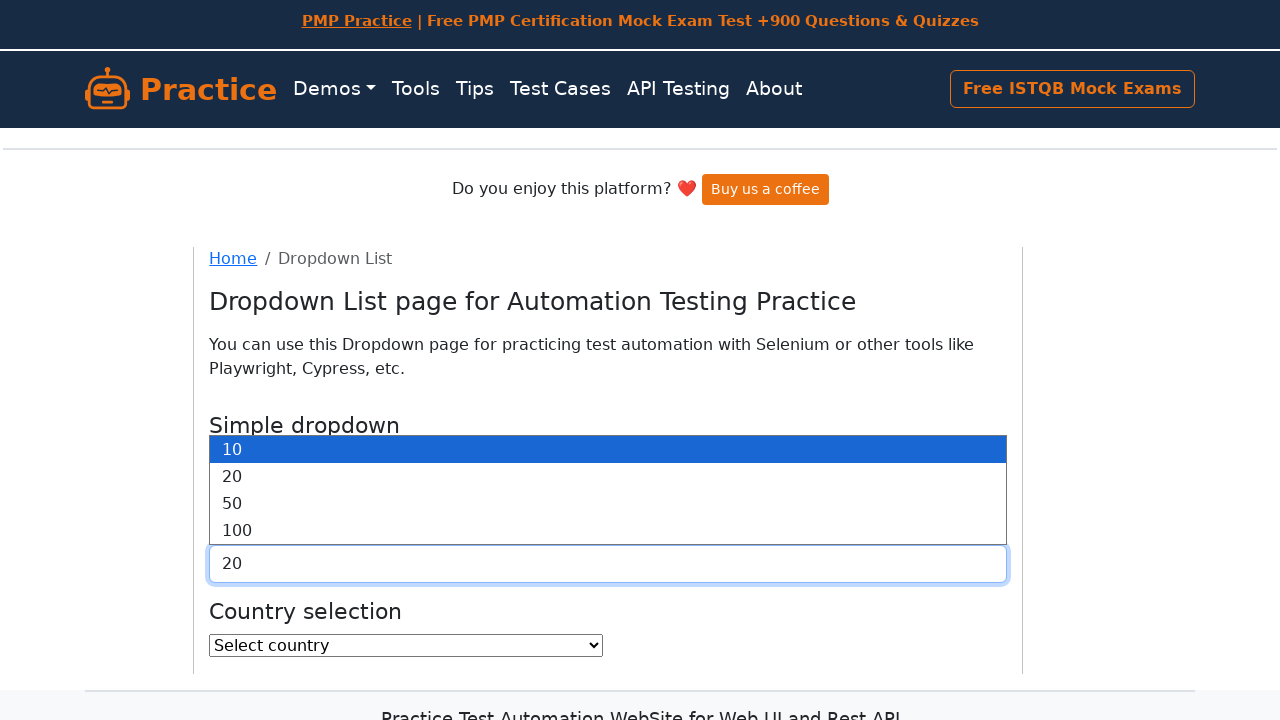

Clicked third dropdown element at (406, 645) on select#country
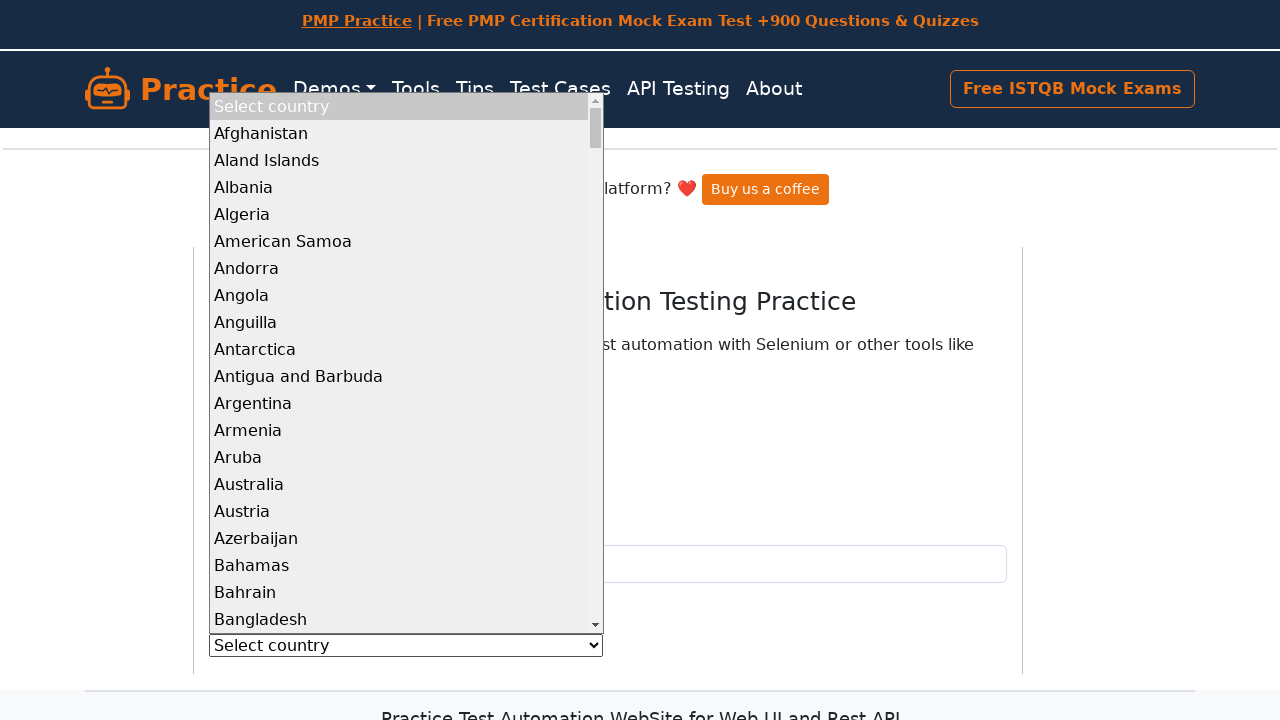

Selected country 'IN' from third dropdown by value on select#country
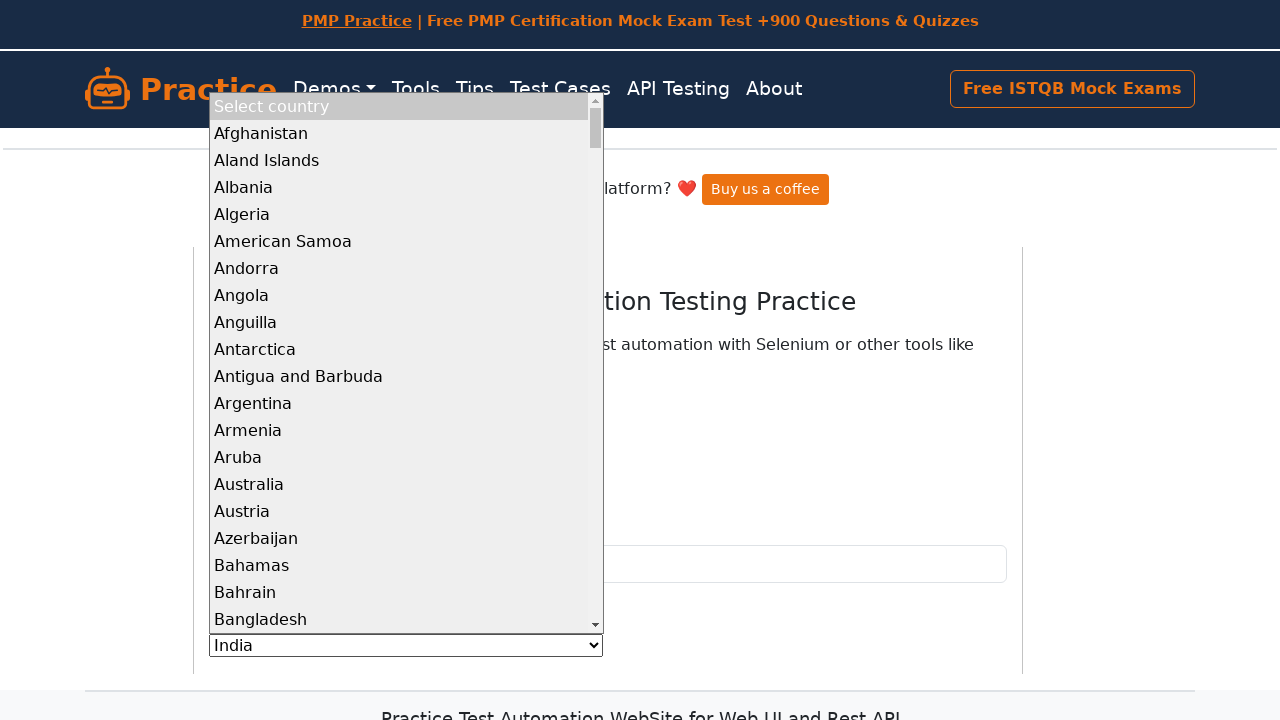

Clicked third dropdown to close it at (406, 645) on select#country
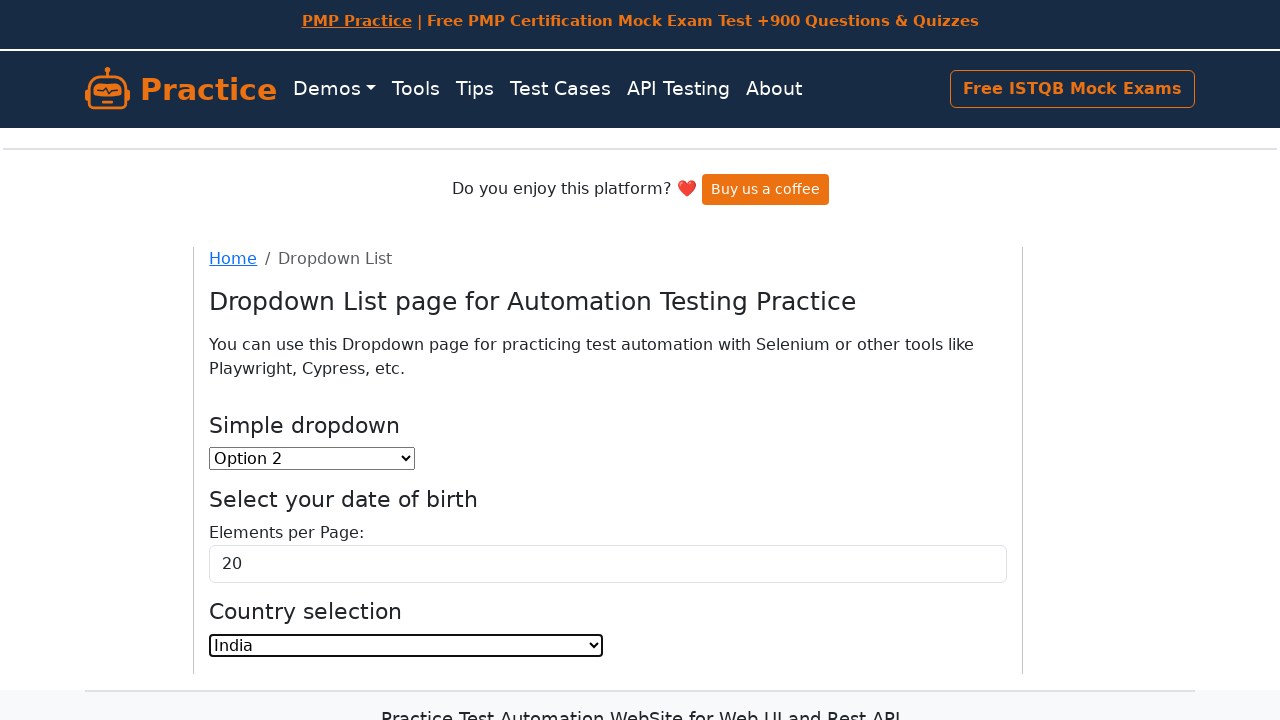

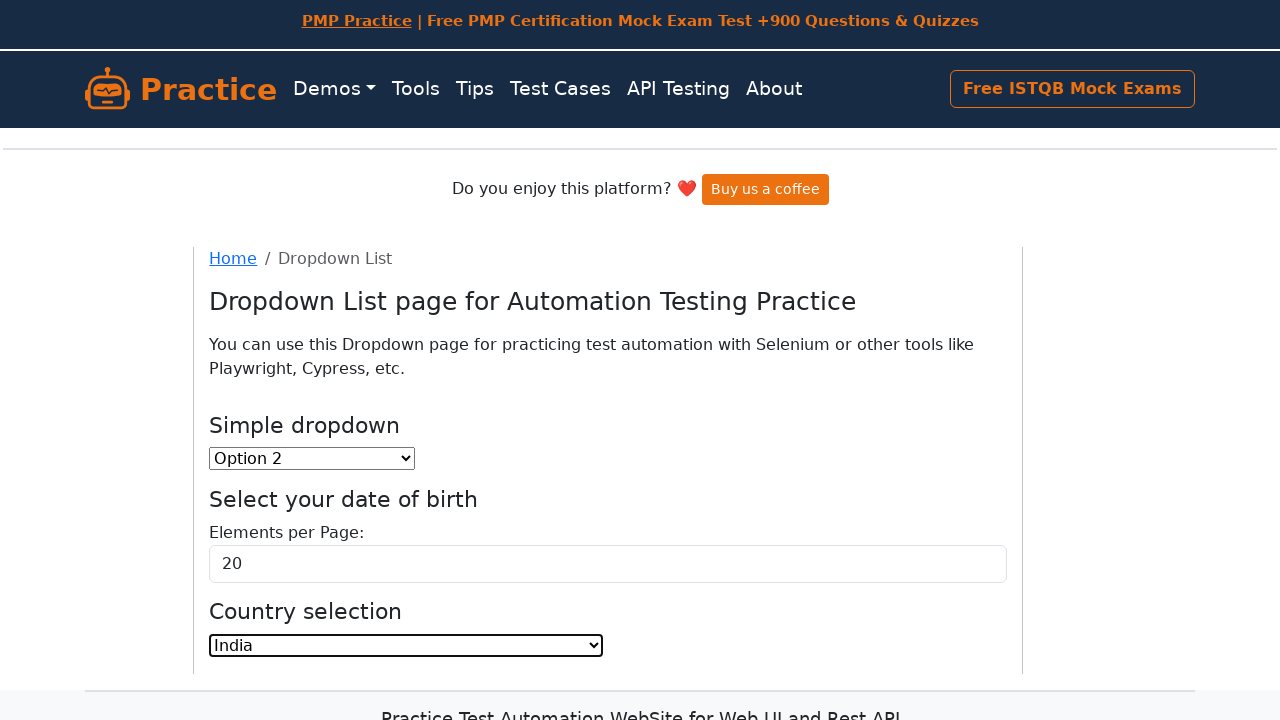